Tests double-click functionality on a button element that triggers a JavaScript function

Starting URL: https://testautomationpractice.blogspot.com/

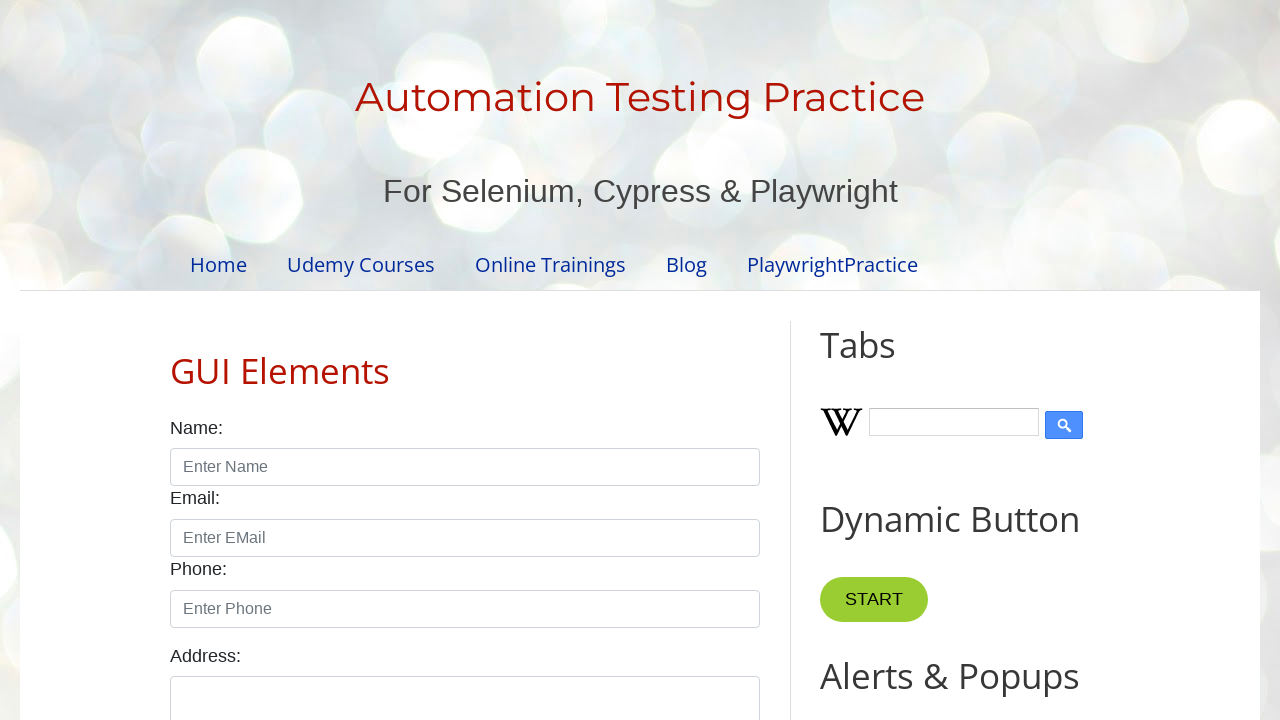

Double-clicked the button element that triggers myFunction1() at (885, 360) on xpath=//button[@ondblclick='myFunction1()']
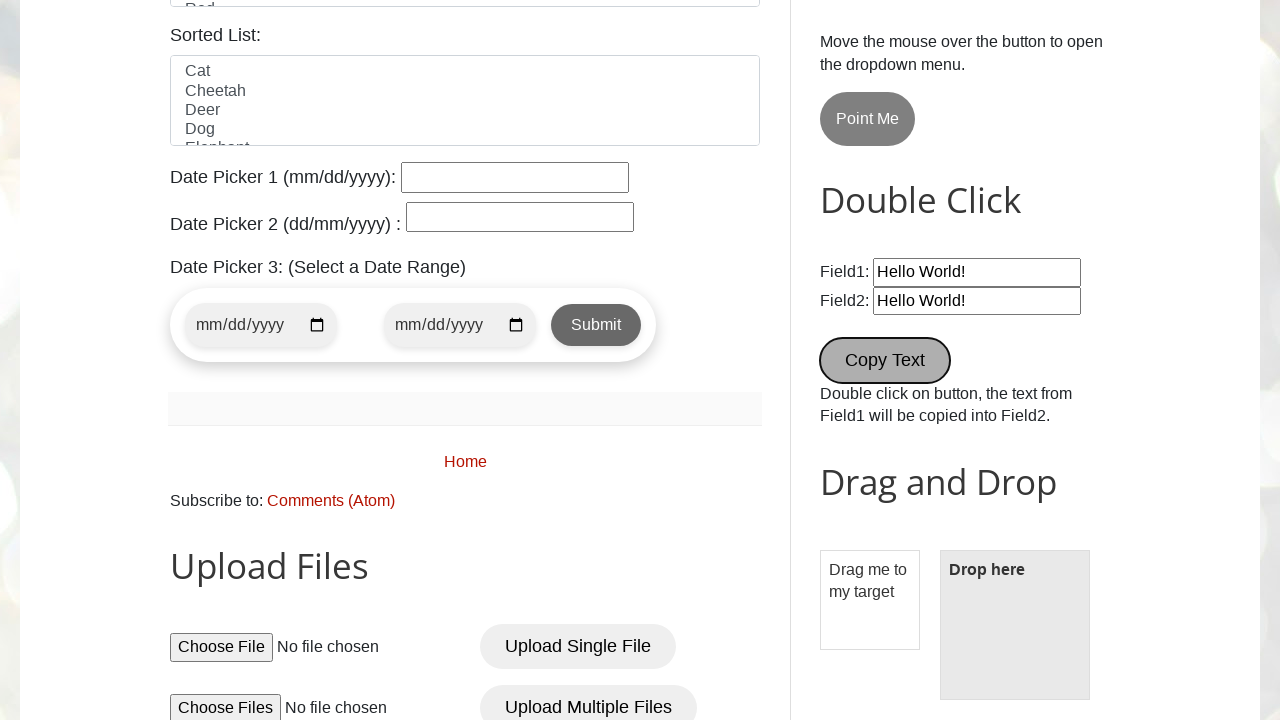

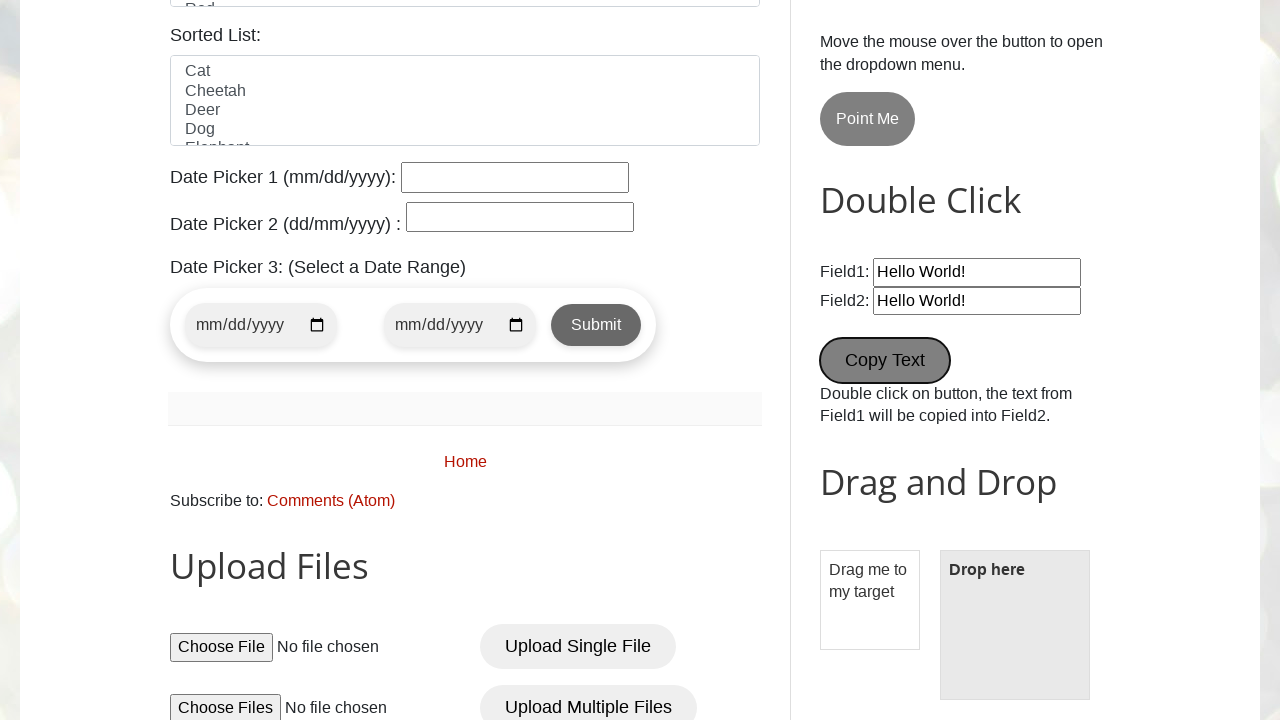